Navigates to a practice page and checks all images to verify they have alt text attributes for accessibility

Starting URL: https://letskodeit.teachable.com/p/practice

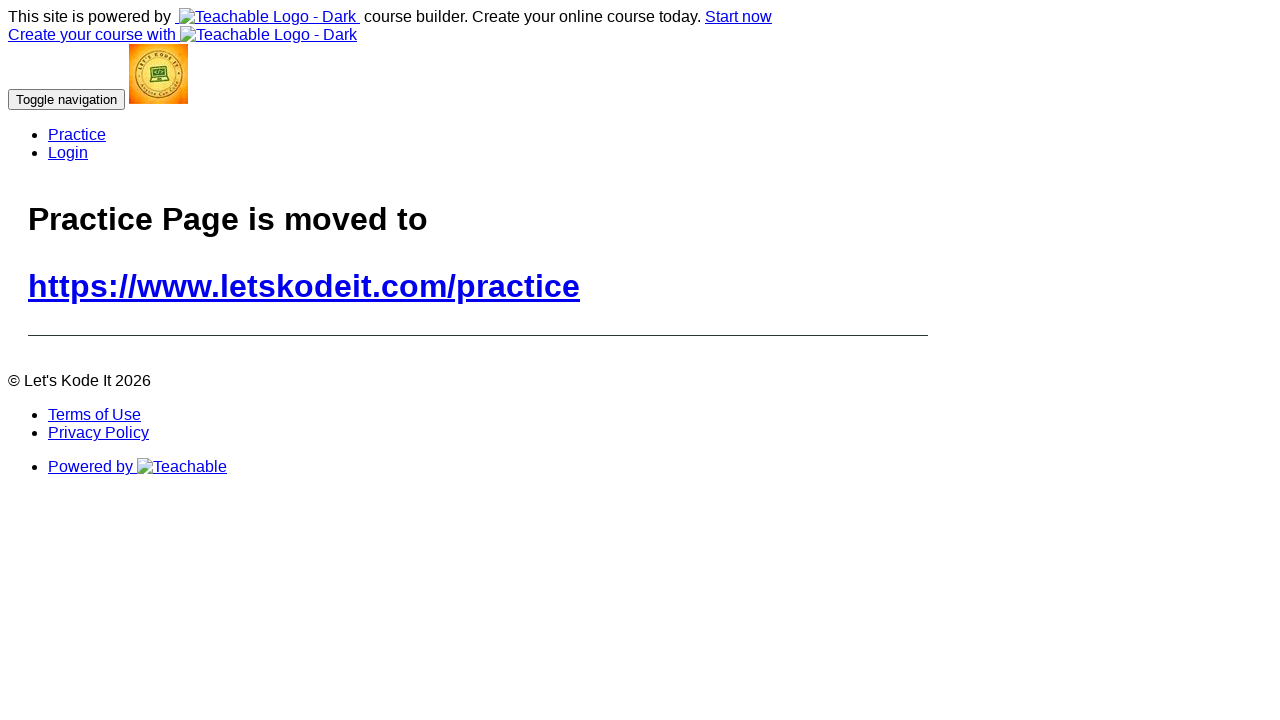

Located footer section with id 'gf-BIG'
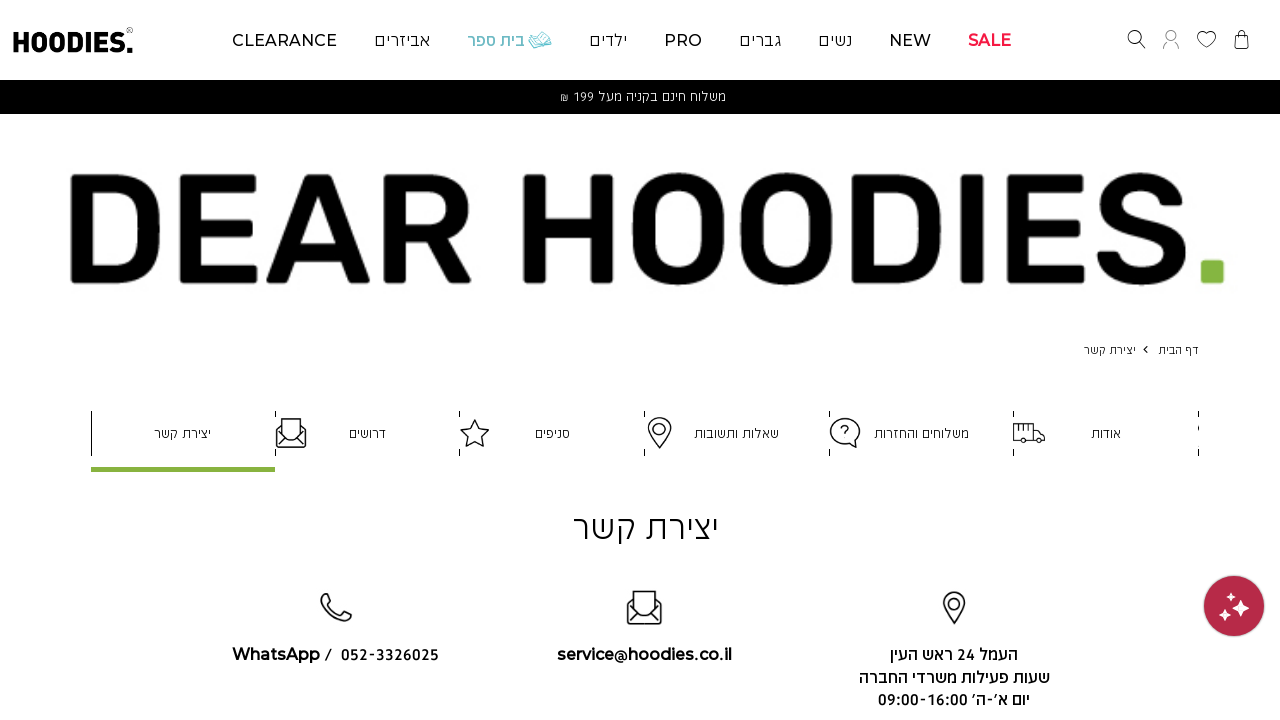

Located first column in footer table
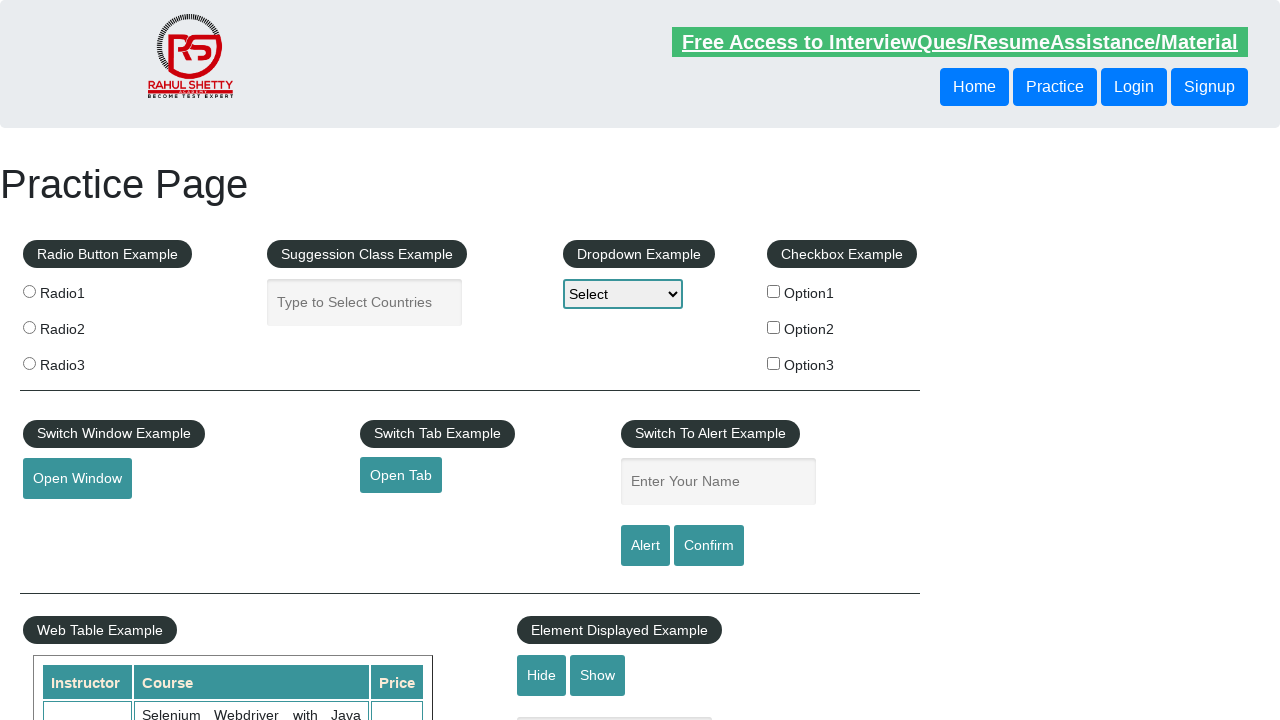

Retrieved all 5 links from footer column
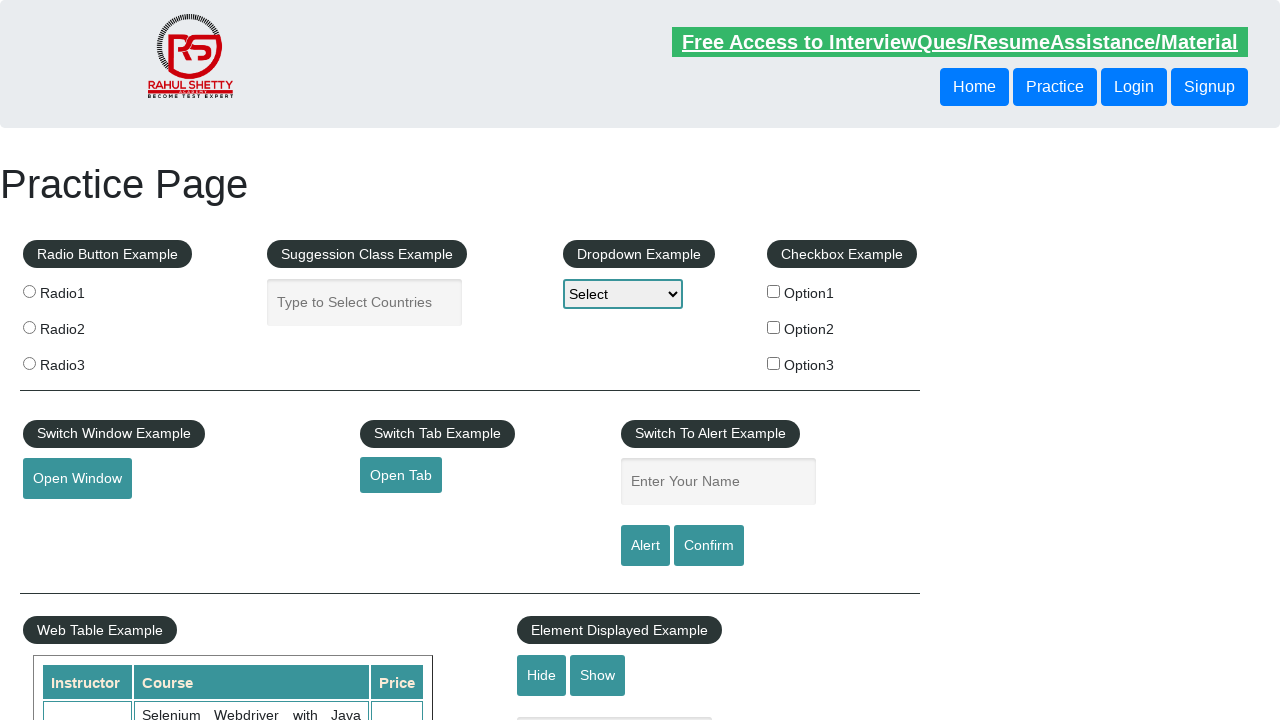

Stored main page context
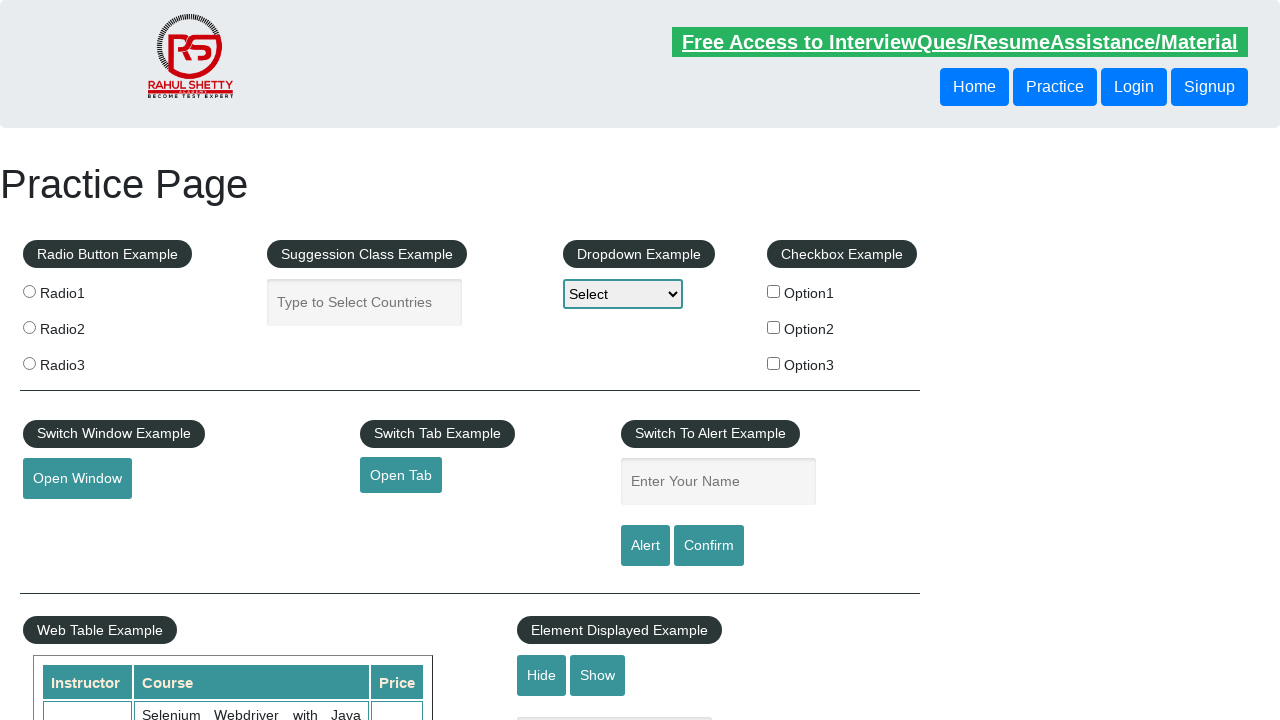

Opened footer link 1 in new tab using Ctrl+click
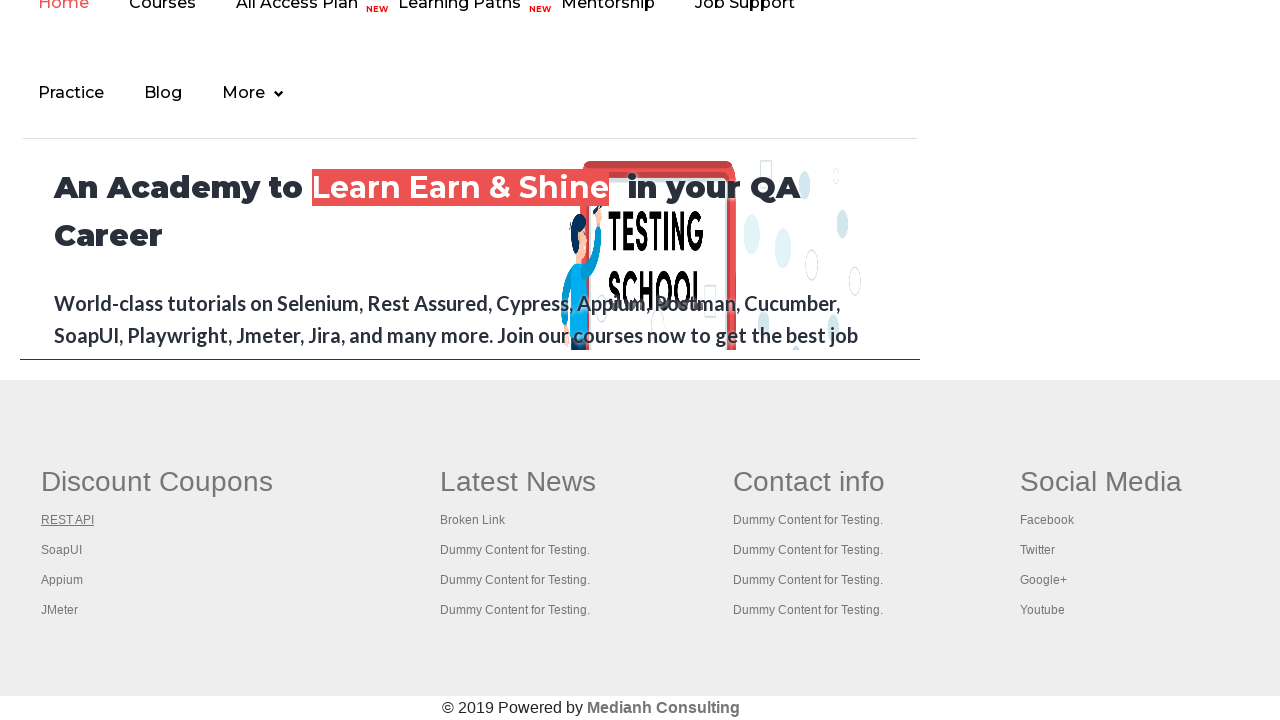

Captured new page context for link 1
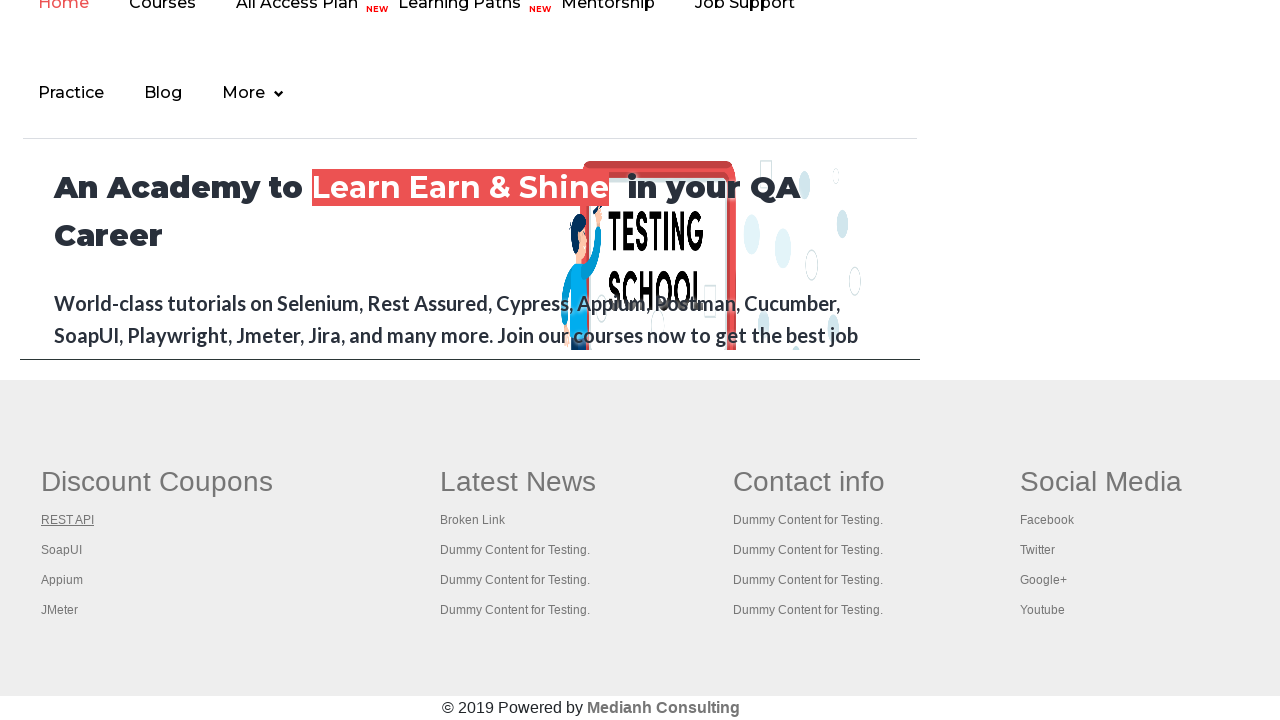

Waited 5 seconds for link 1 to load
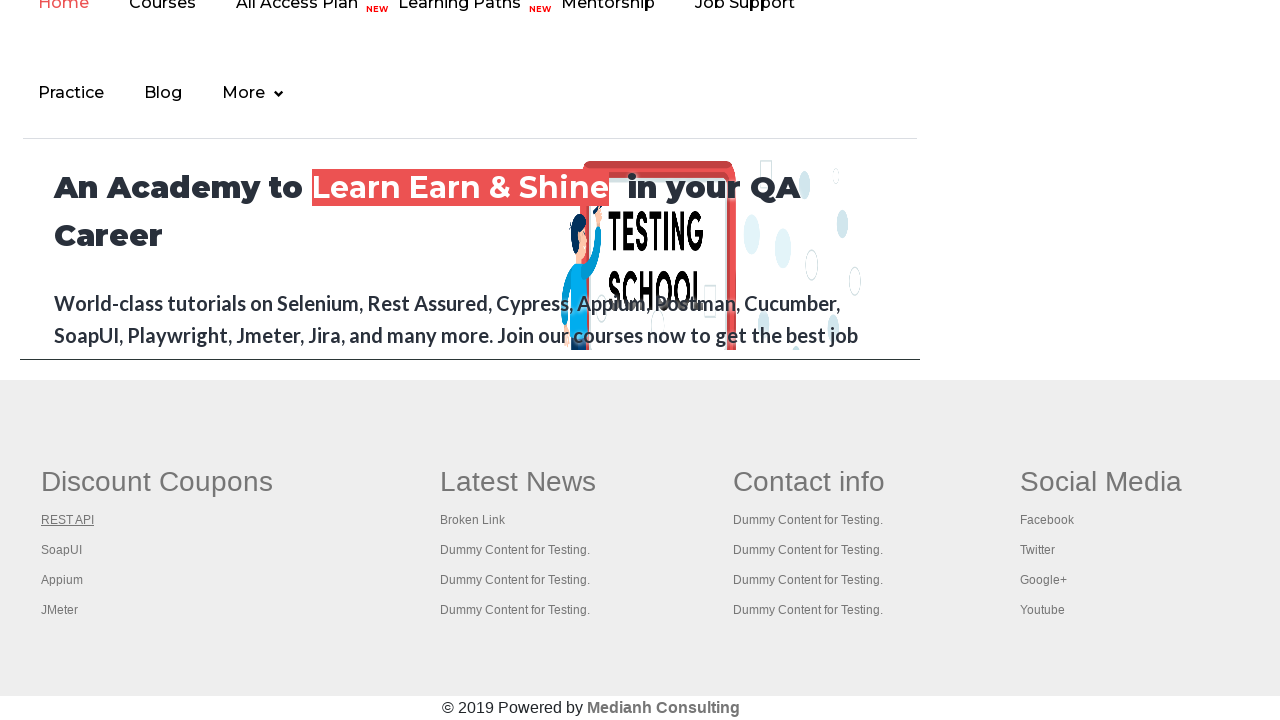

Opened footer link 2 in new tab using Ctrl+click
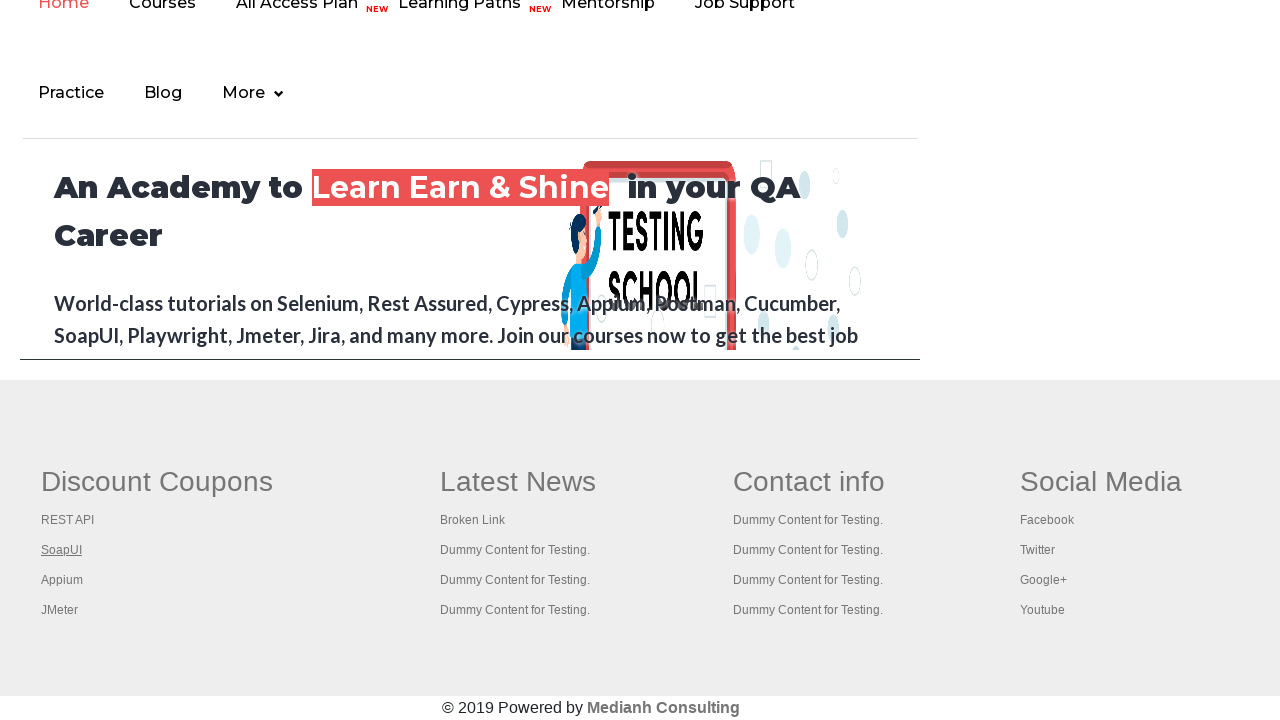

Captured new page context for link 2
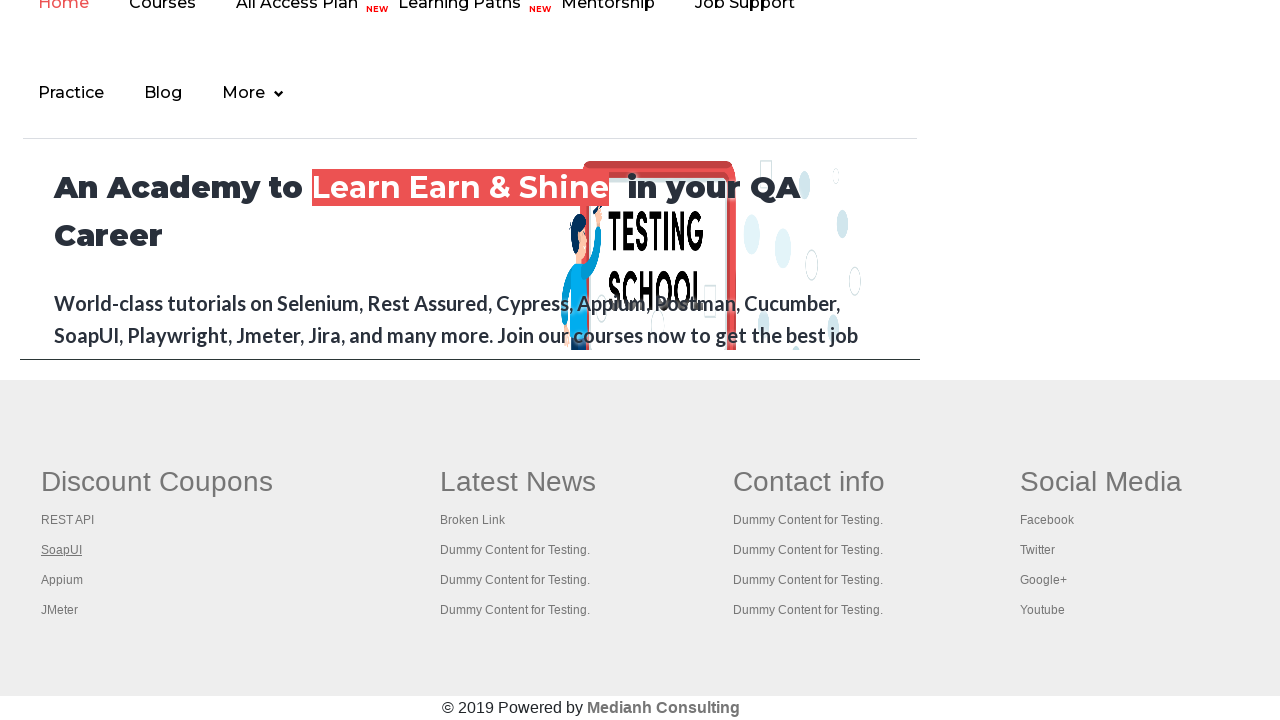

Waited 5 seconds for link 2 to load
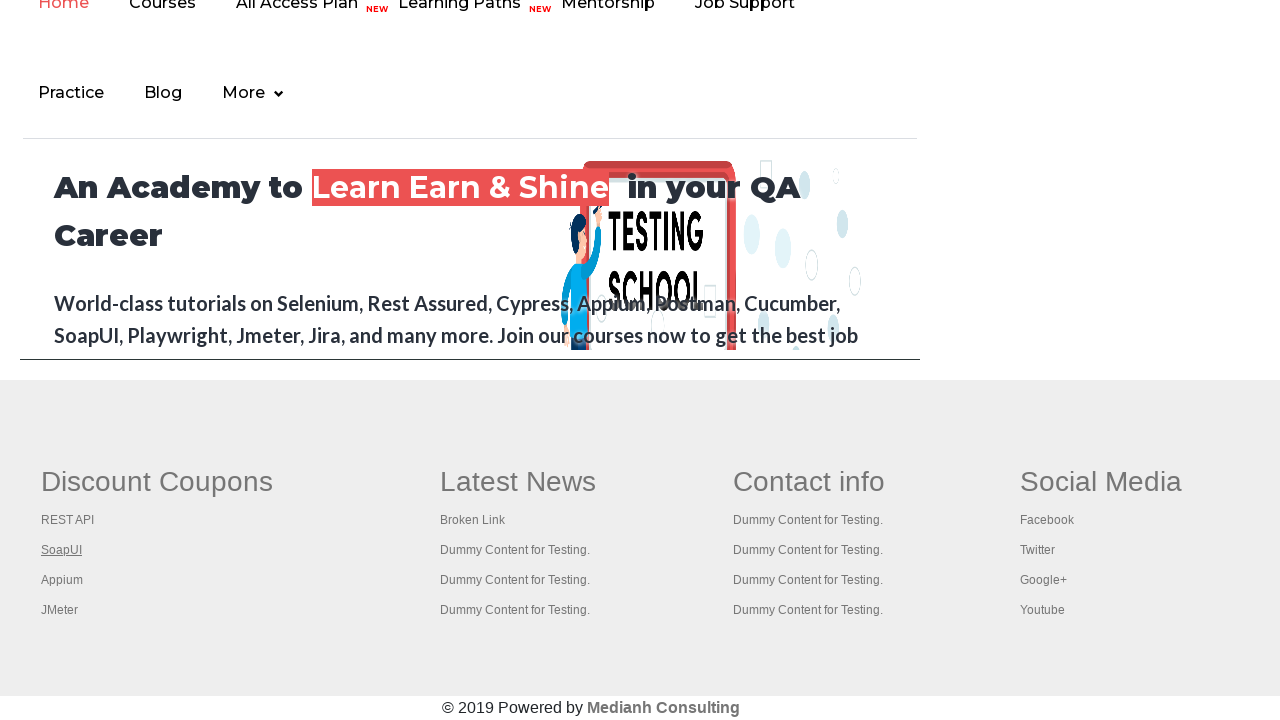

Opened footer link 3 in new tab using Ctrl+click
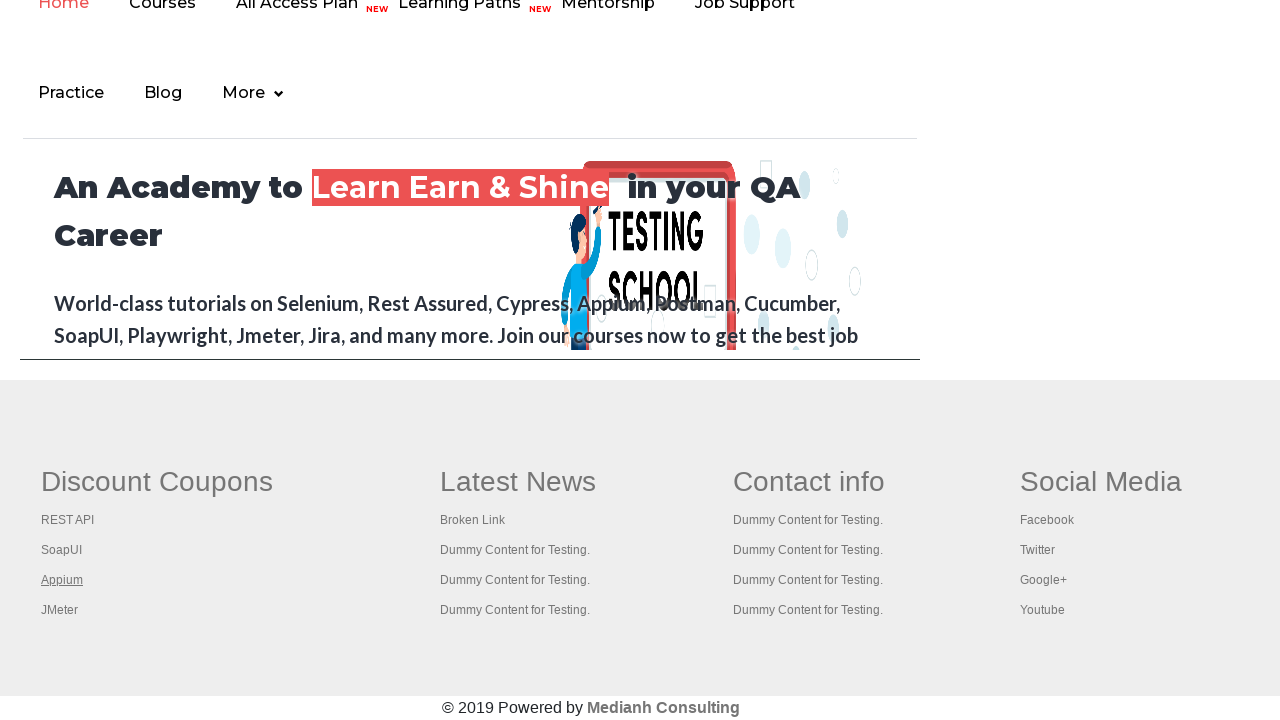

Captured new page context for link 3
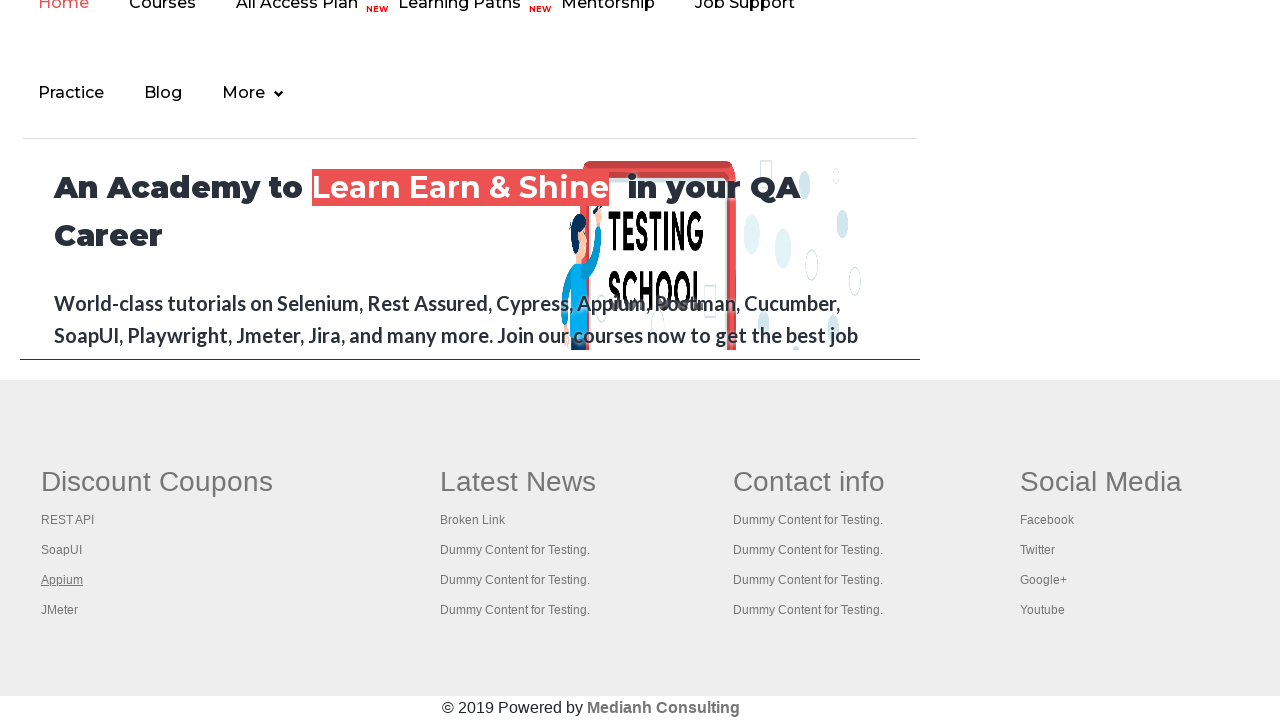

Waited 5 seconds for link 3 to load
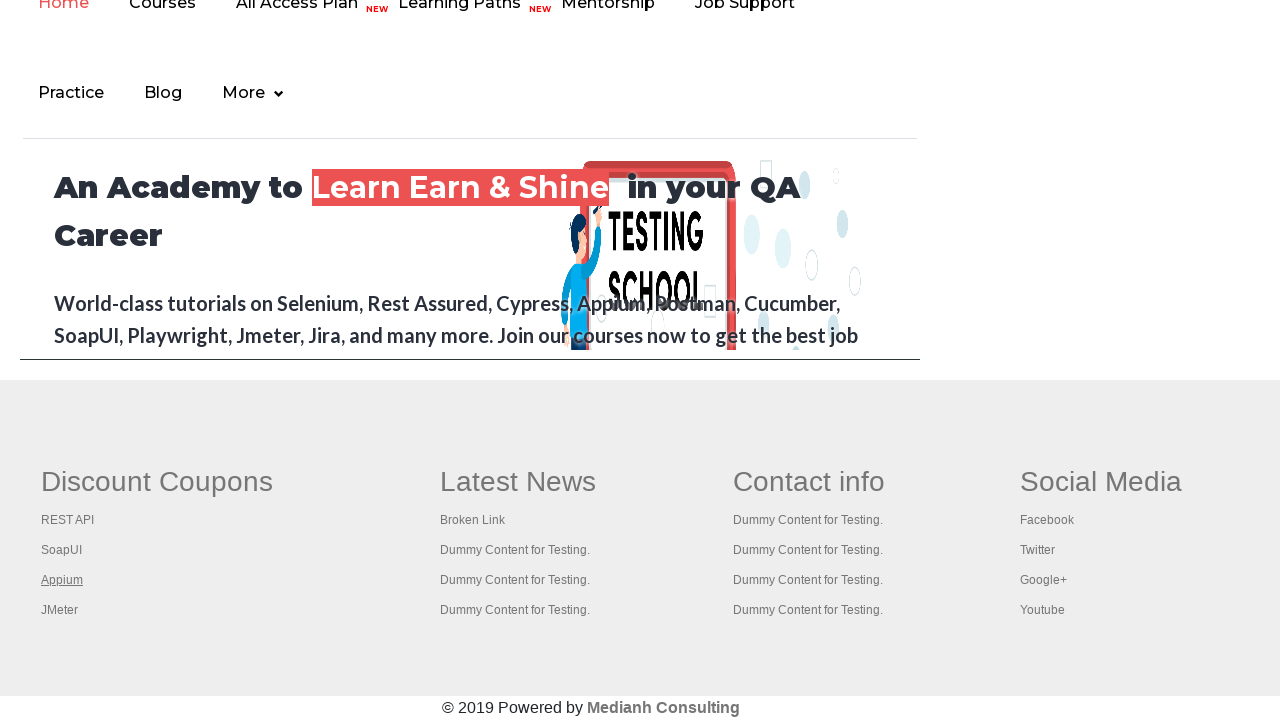

Opened footer link 4 in new tab using Ctrl+click
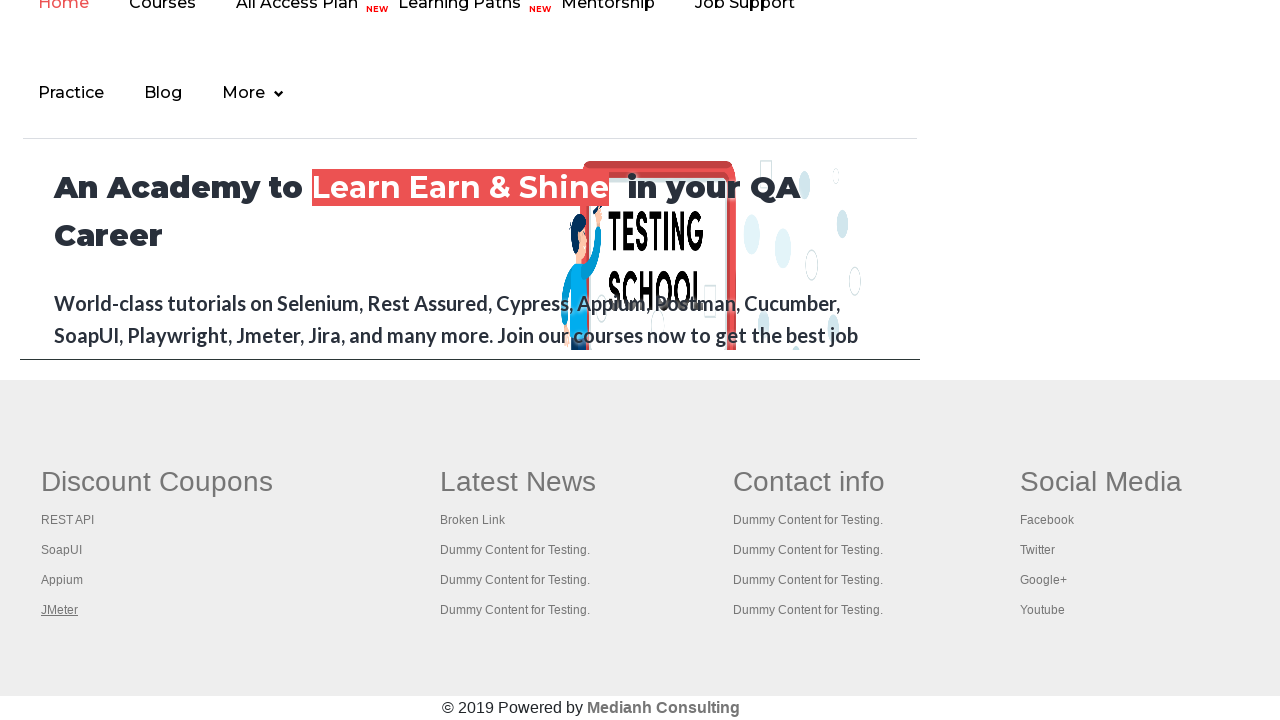

Captured new page context for link 4
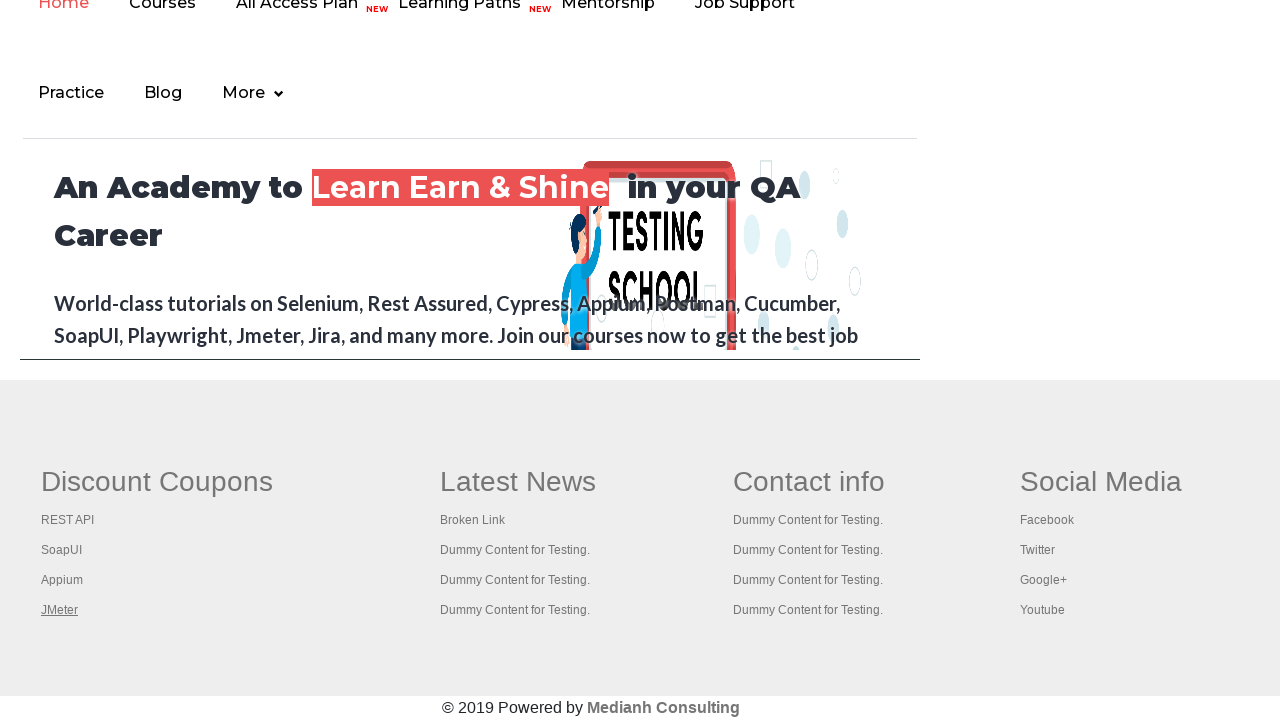

Waited 5 seconds for link 4 to load
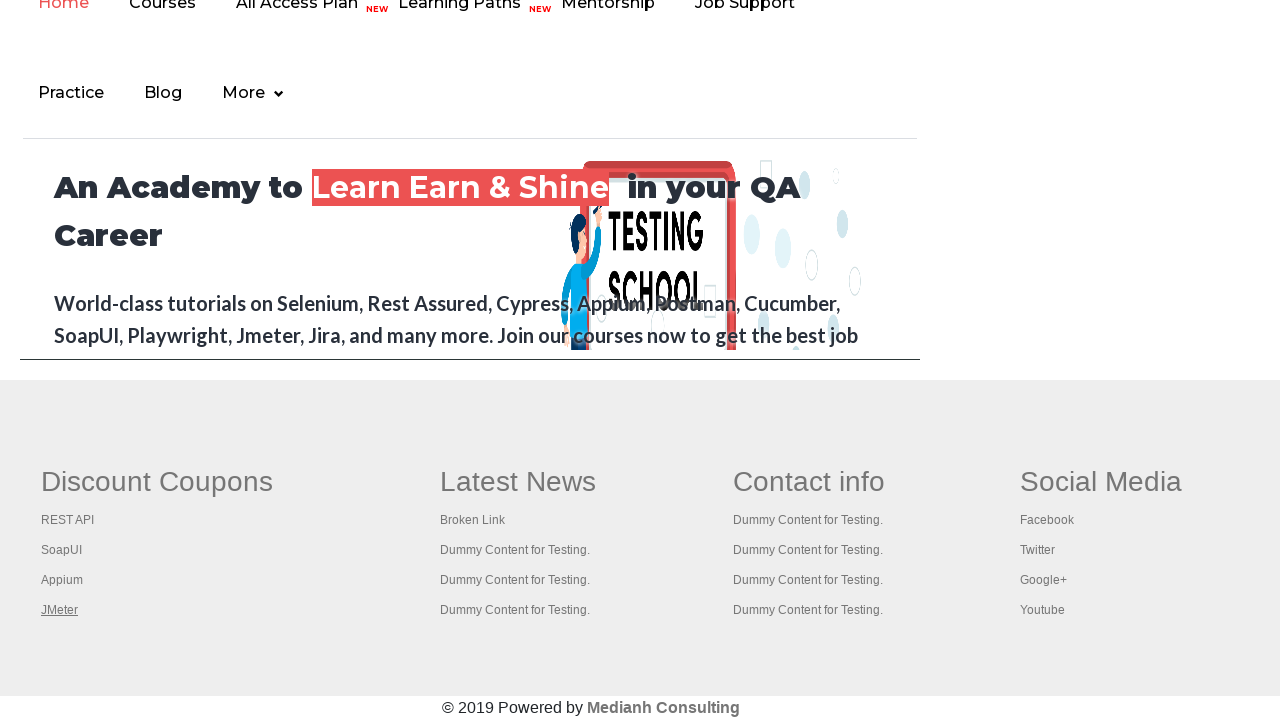

Retrieved main page title: 'Practice Page'
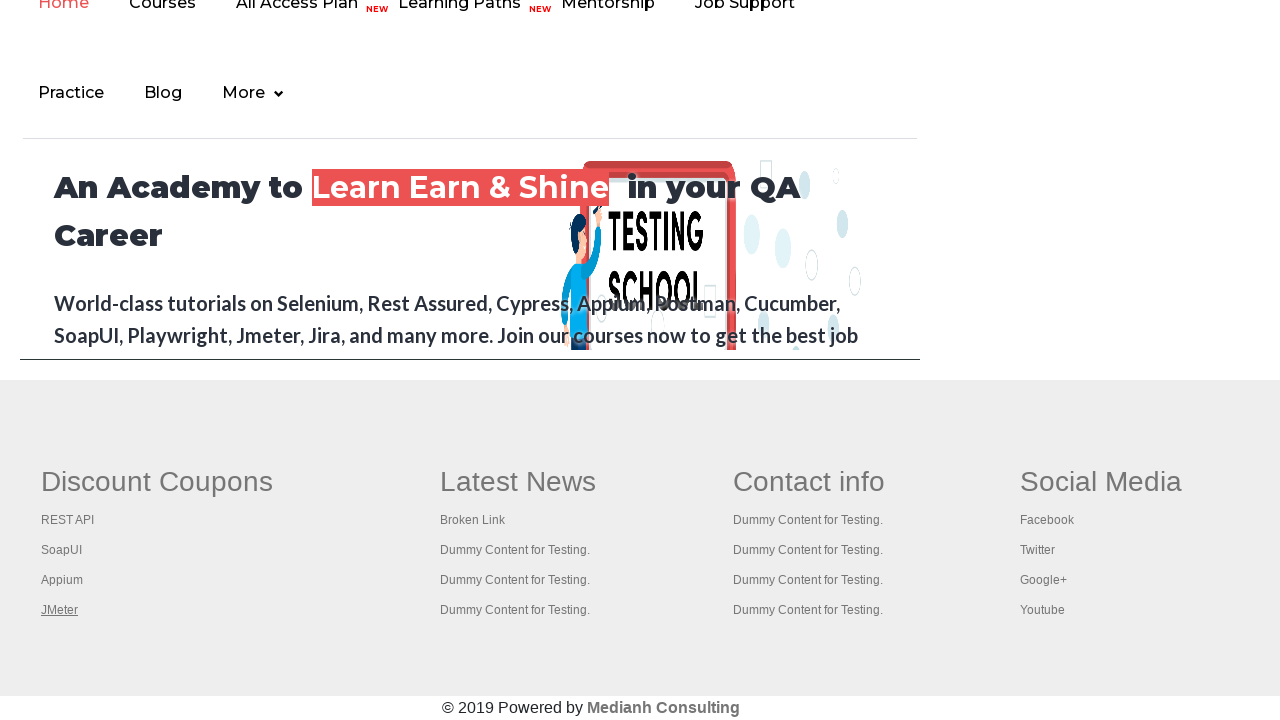

Retrieved opened page title: 'REST API Tutorial'
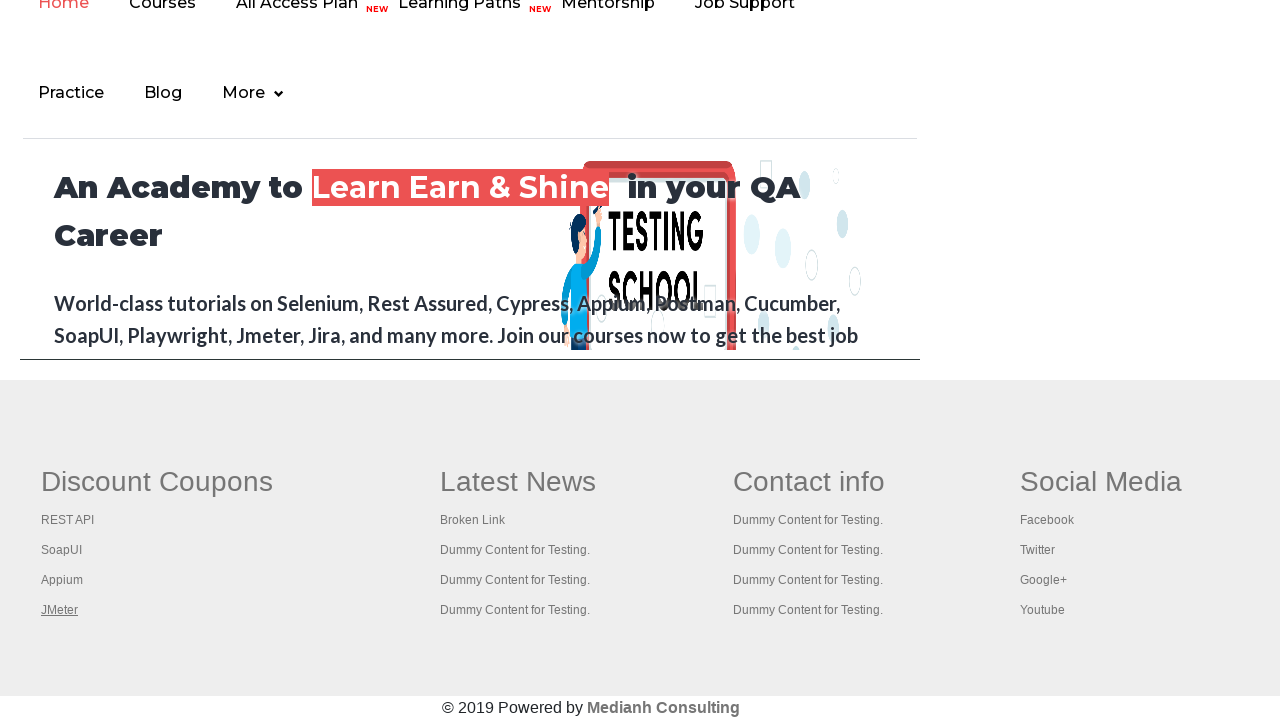

Closed opened page tab
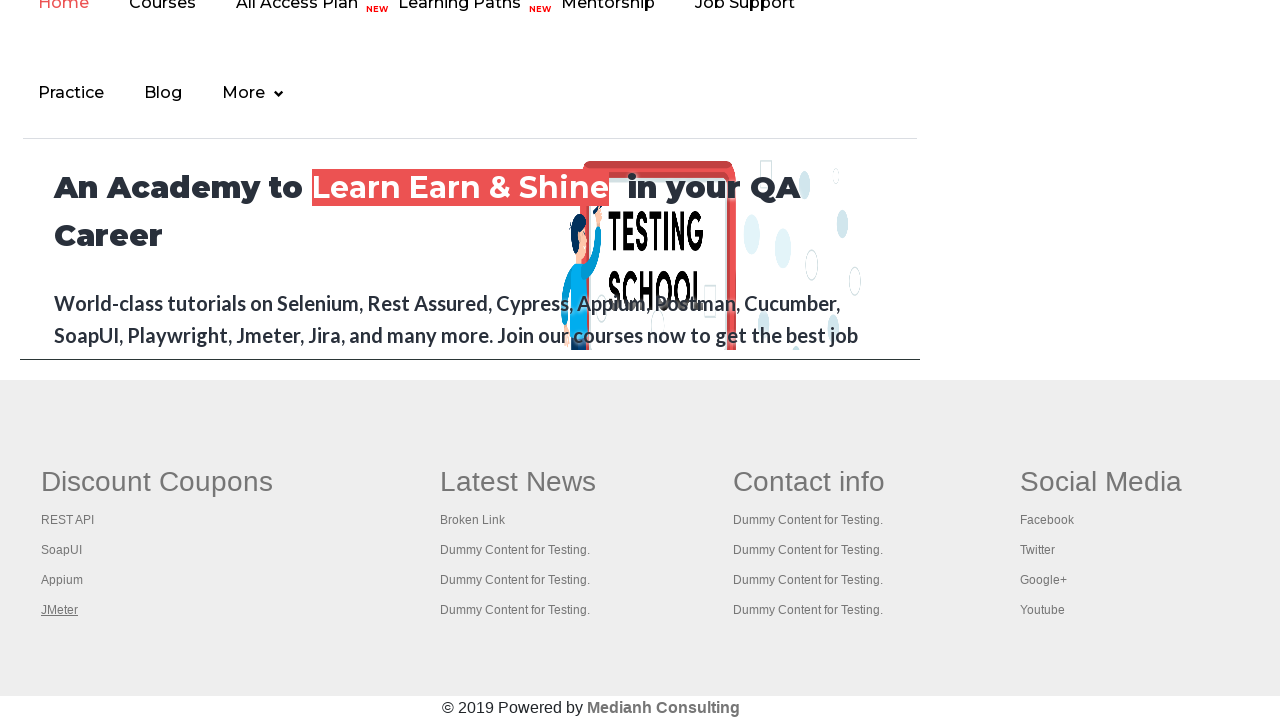

Retrieved opened page title: 'The World’s Most Popular API Testing Tool | SoapUI'
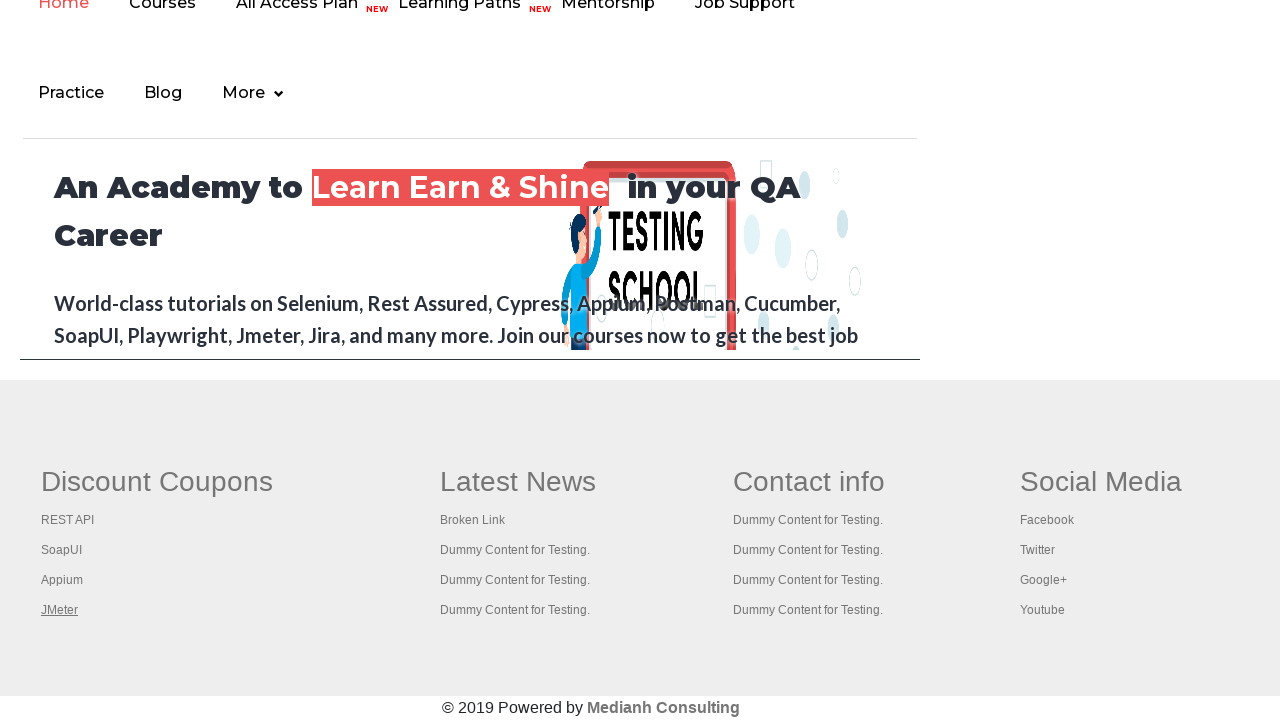

Closed opened page tab
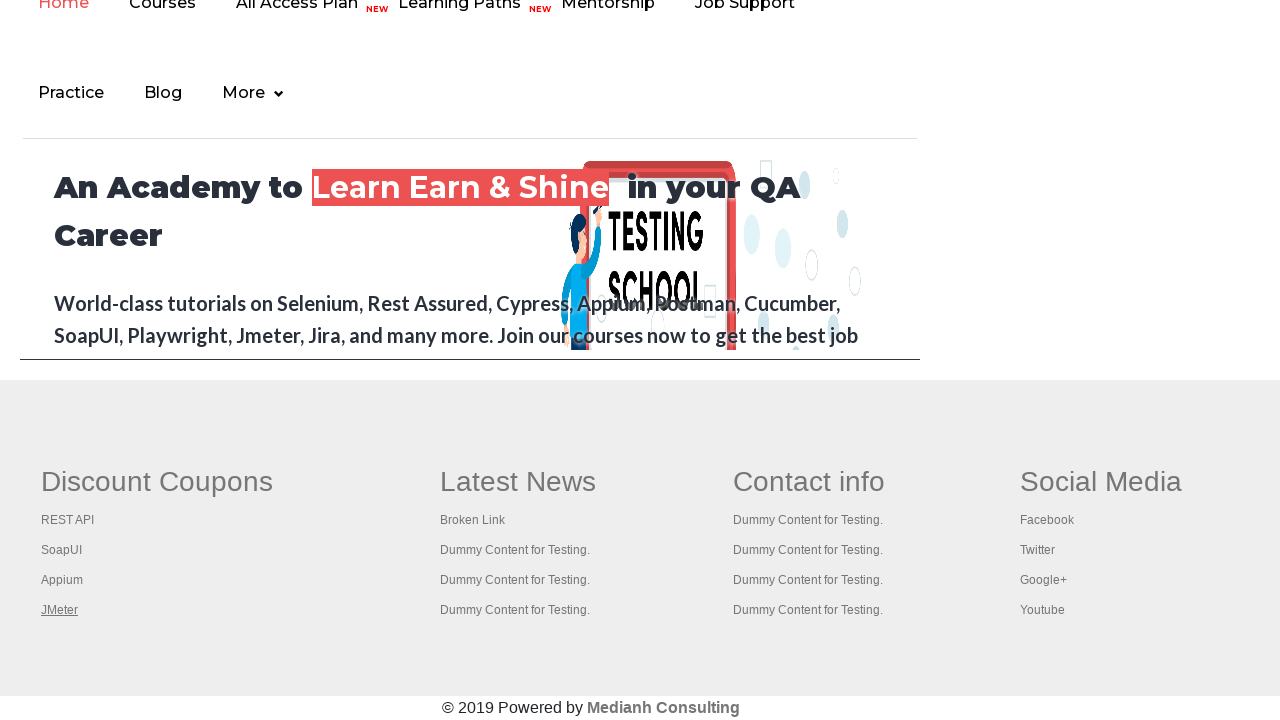

Retrieved opened page title: 'Appium tutorial for Mobile Apps testing | RahulShetty Academy | Rahul'
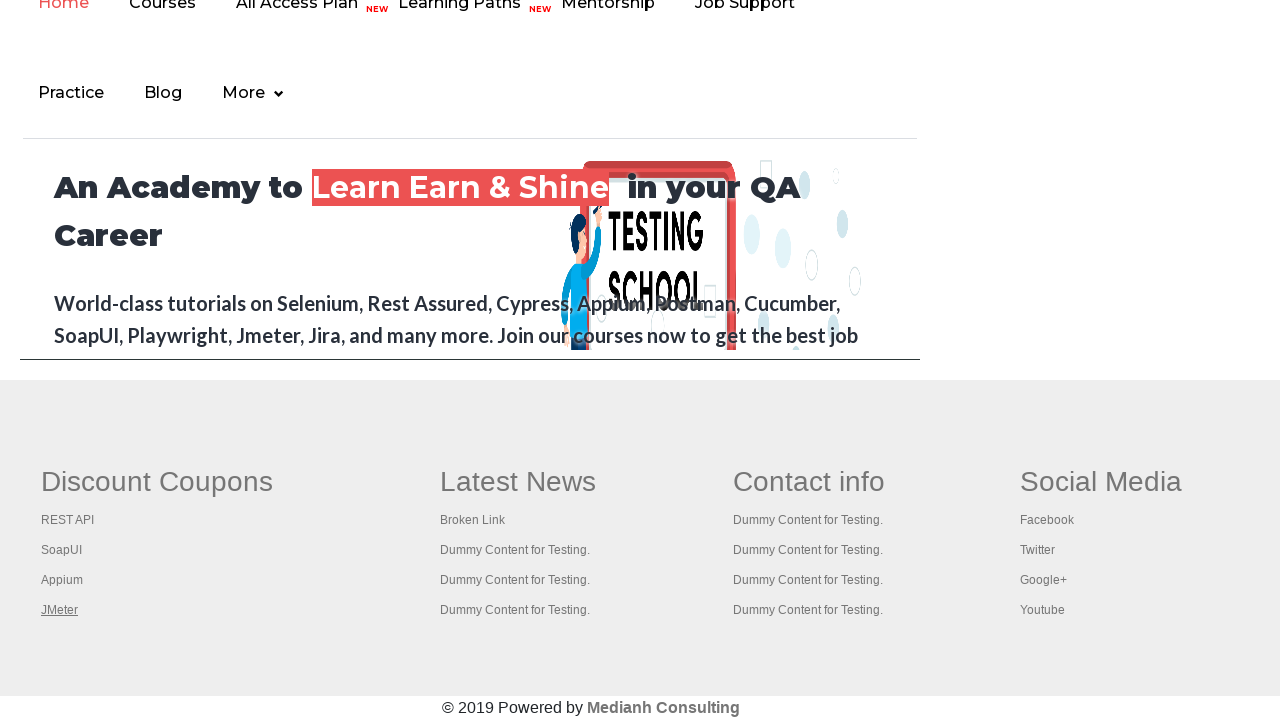

Closed opened page tab
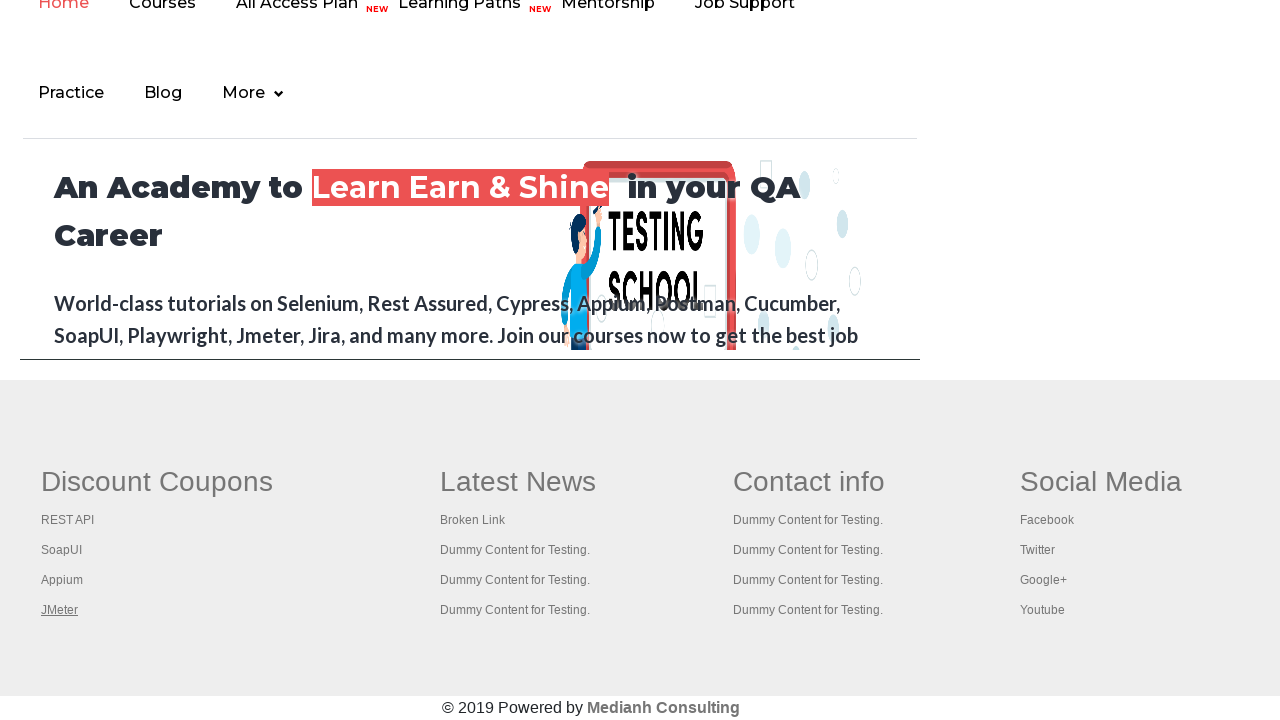

Retrieved opened page title: 'Apache JMeter - Apache JMeter™'
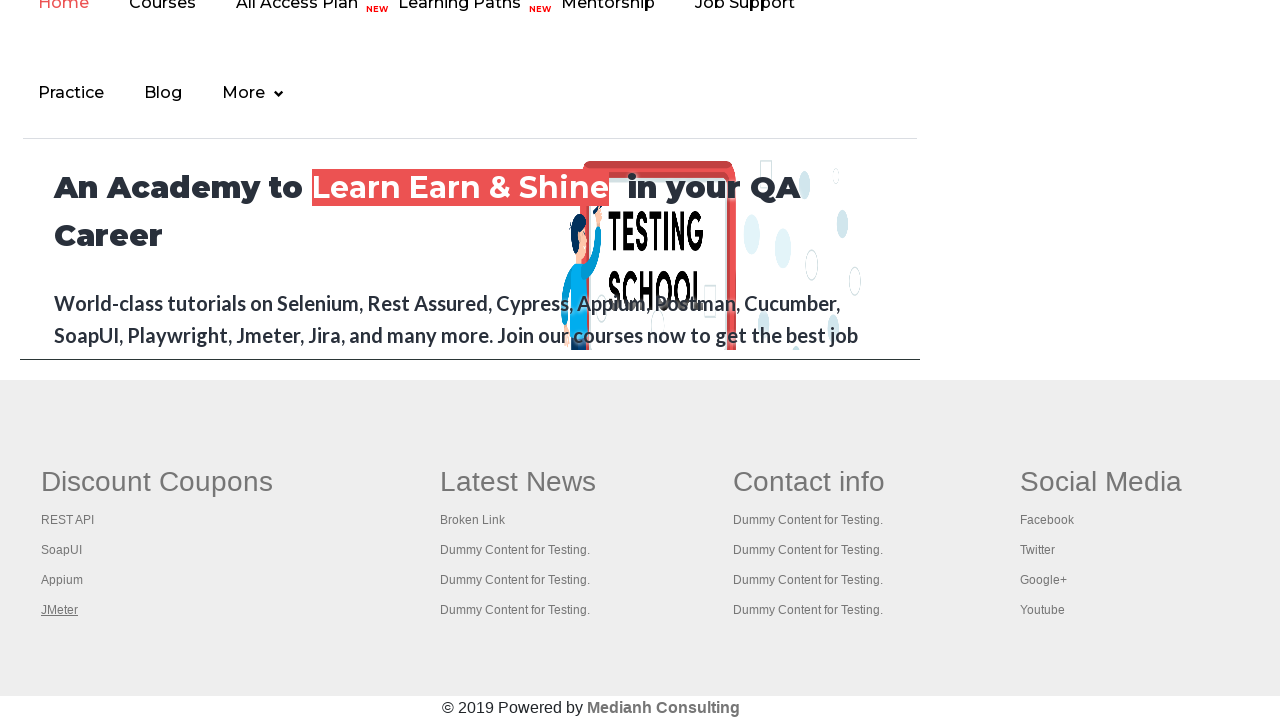

Closed opened page tab
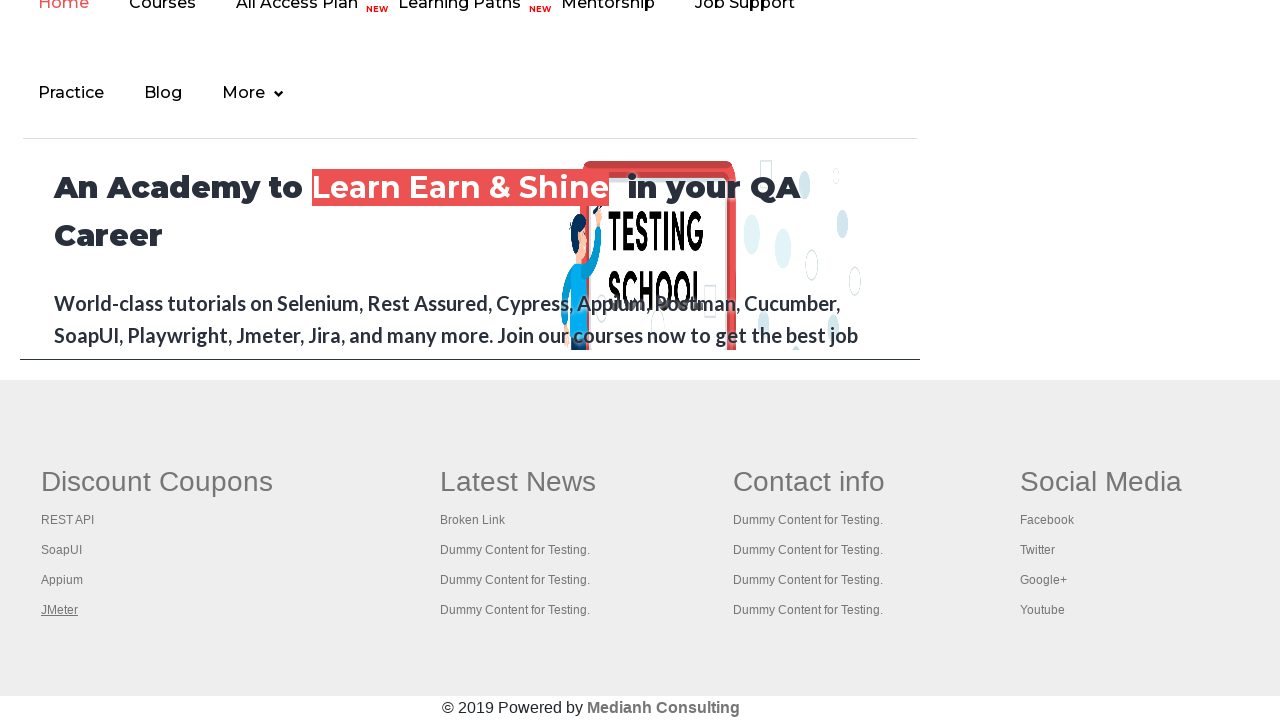

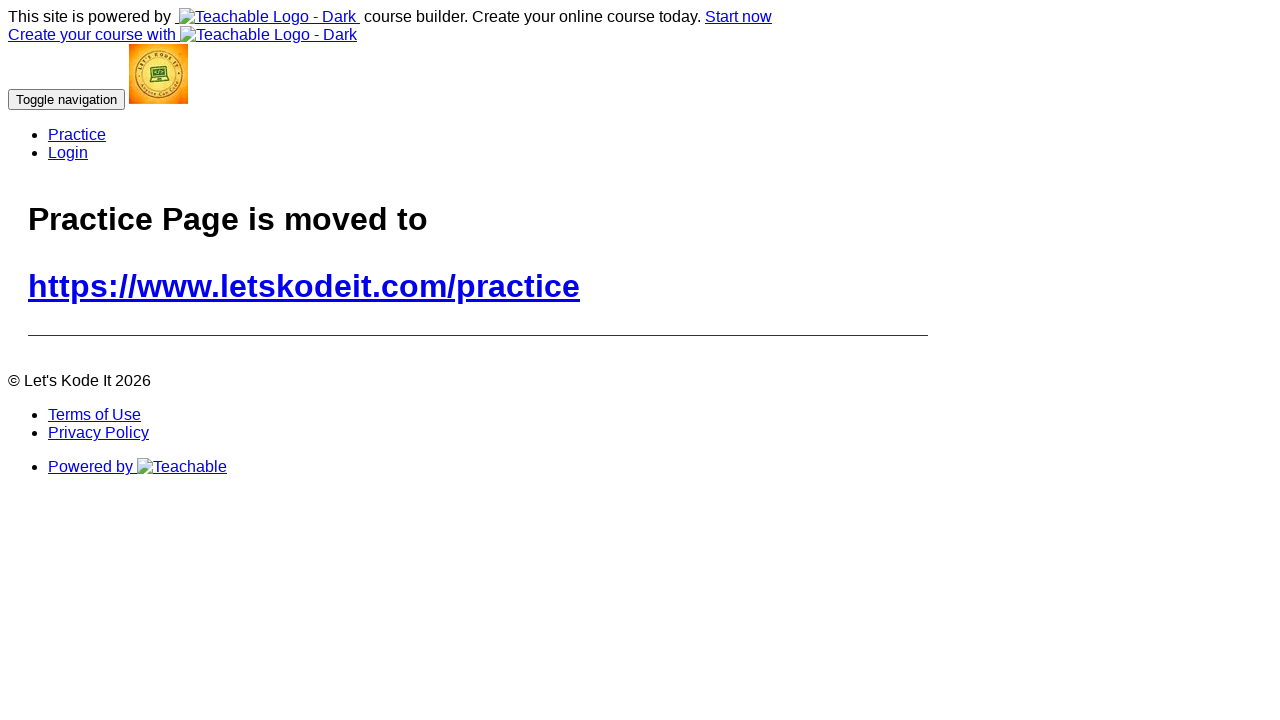